Gets the text content of the Blog navigation button

Starting URL: https://webdriver.io

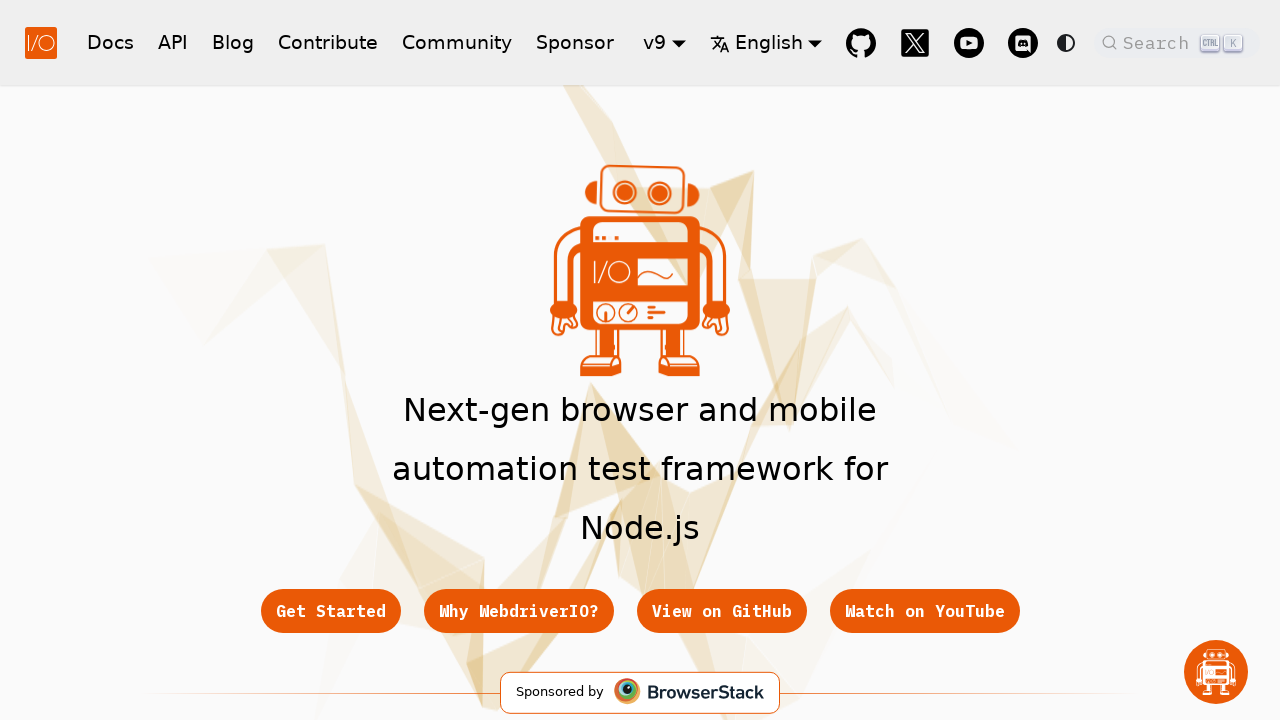

Waited for Blog navigation button to be visible
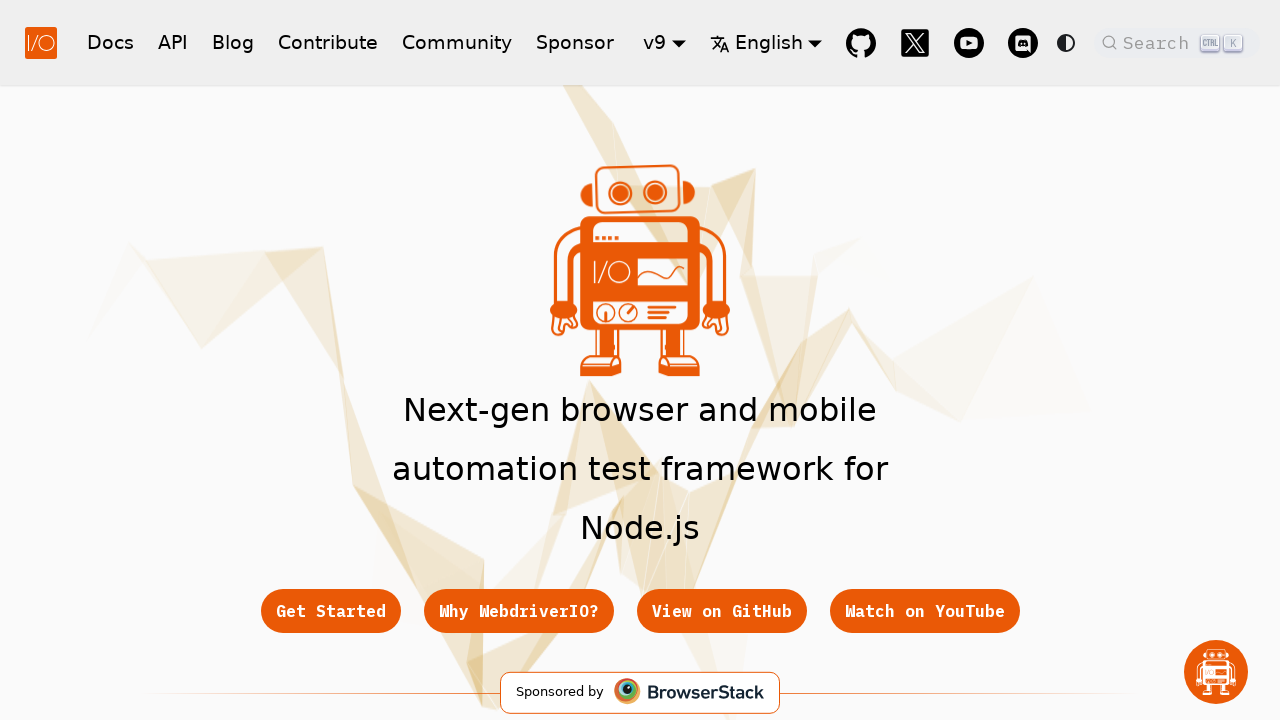

Retrieved text content from Blog navigation button
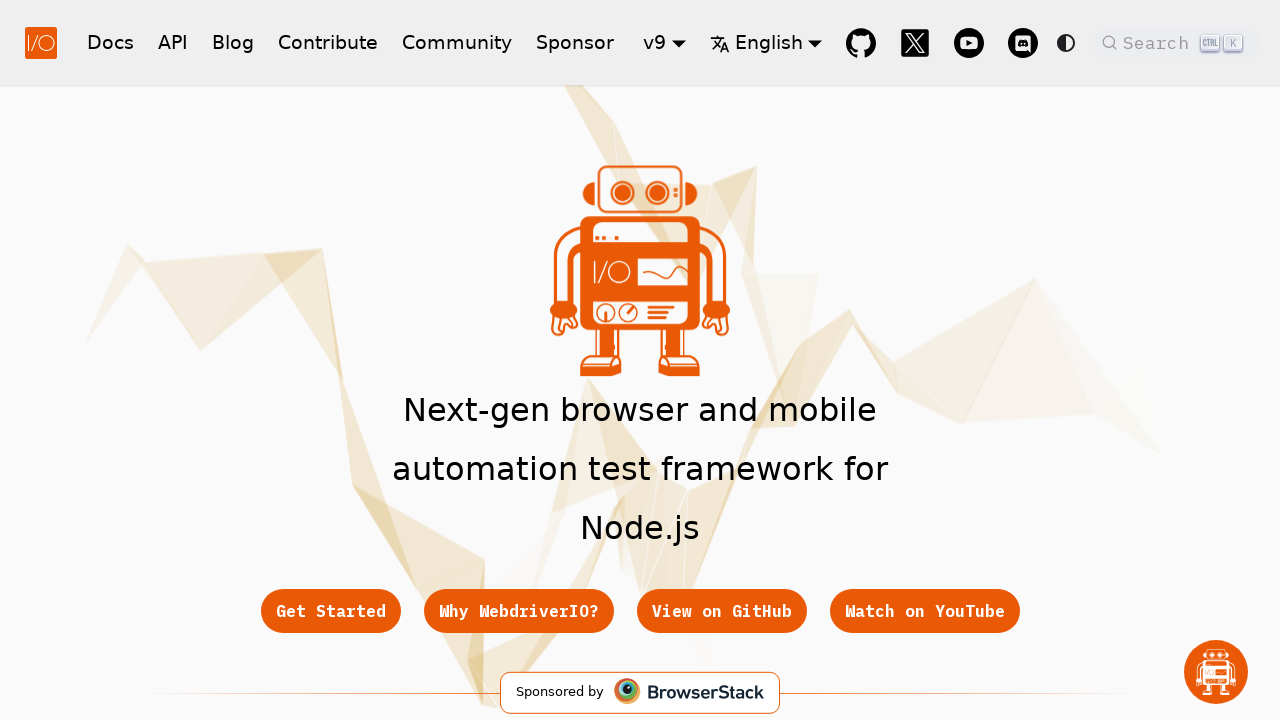

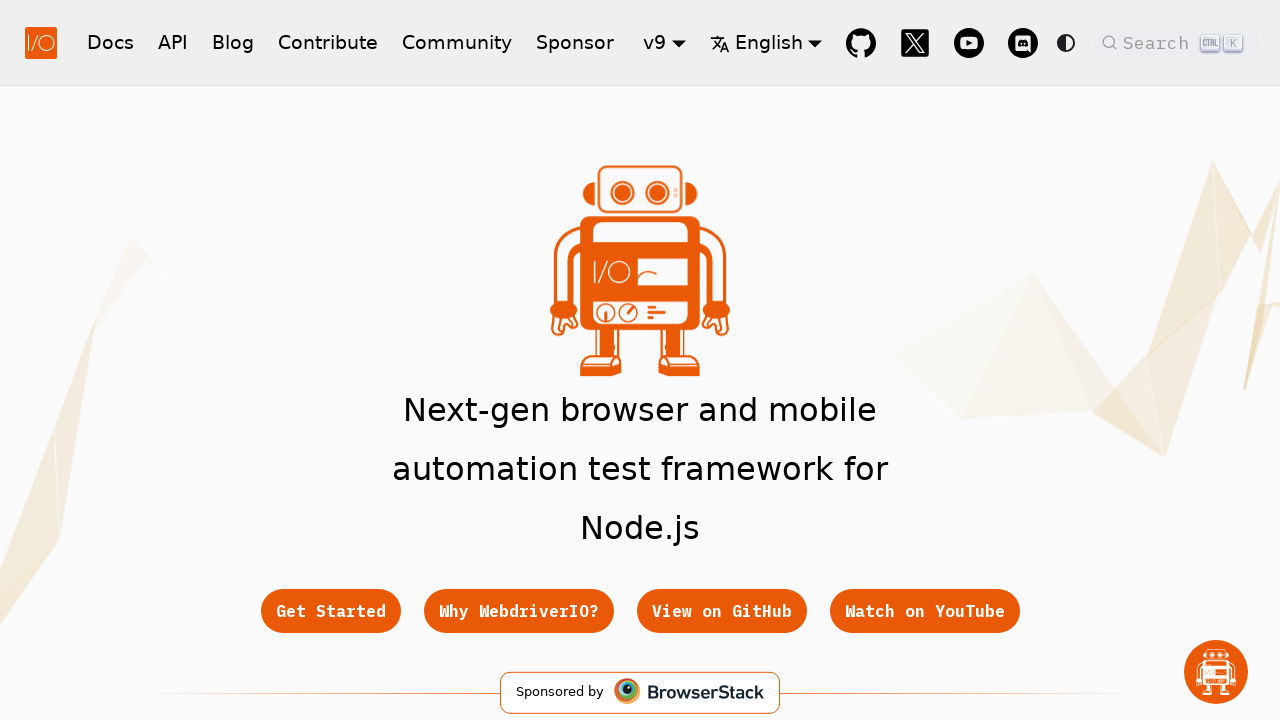